Tests iframe interaction by switching to an embedded iframe, clicking a button inside it, and then switching back to the parent frame

Starting URL: https://www.w3schools.com/jsref/tryit.asp?filename=tryjsref_alert

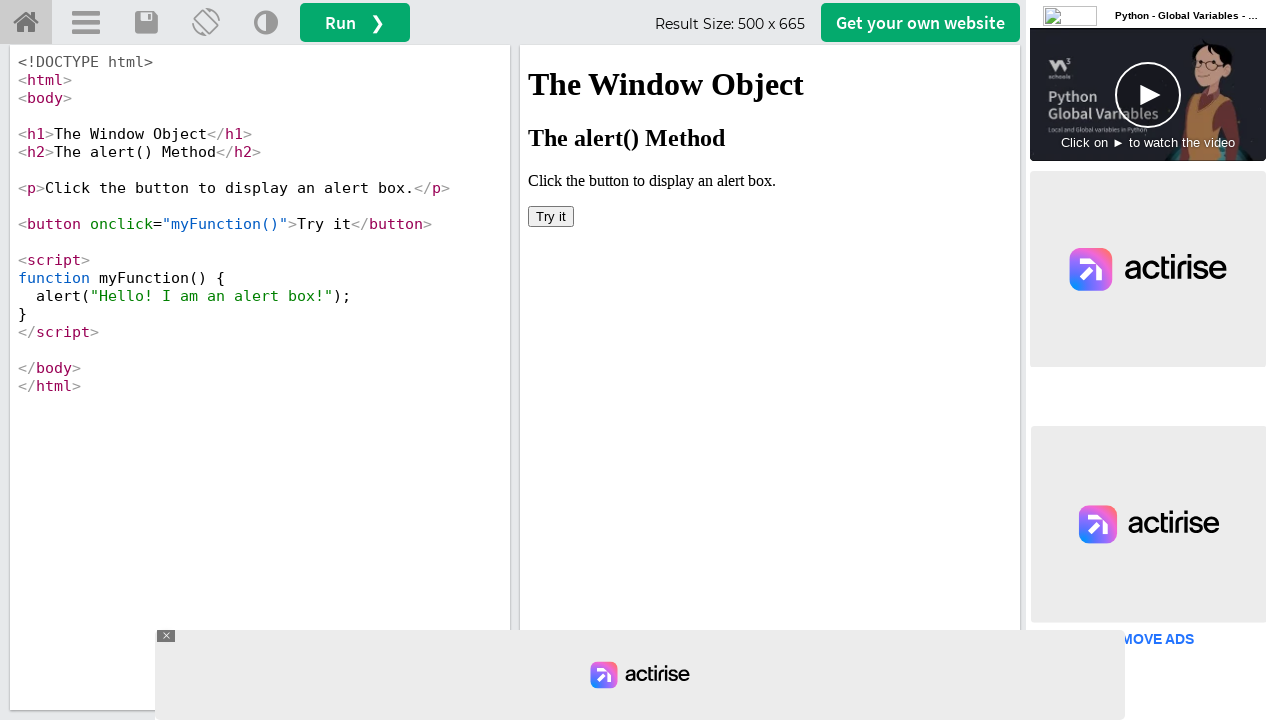

Located iframe element with id 'iframeResult'
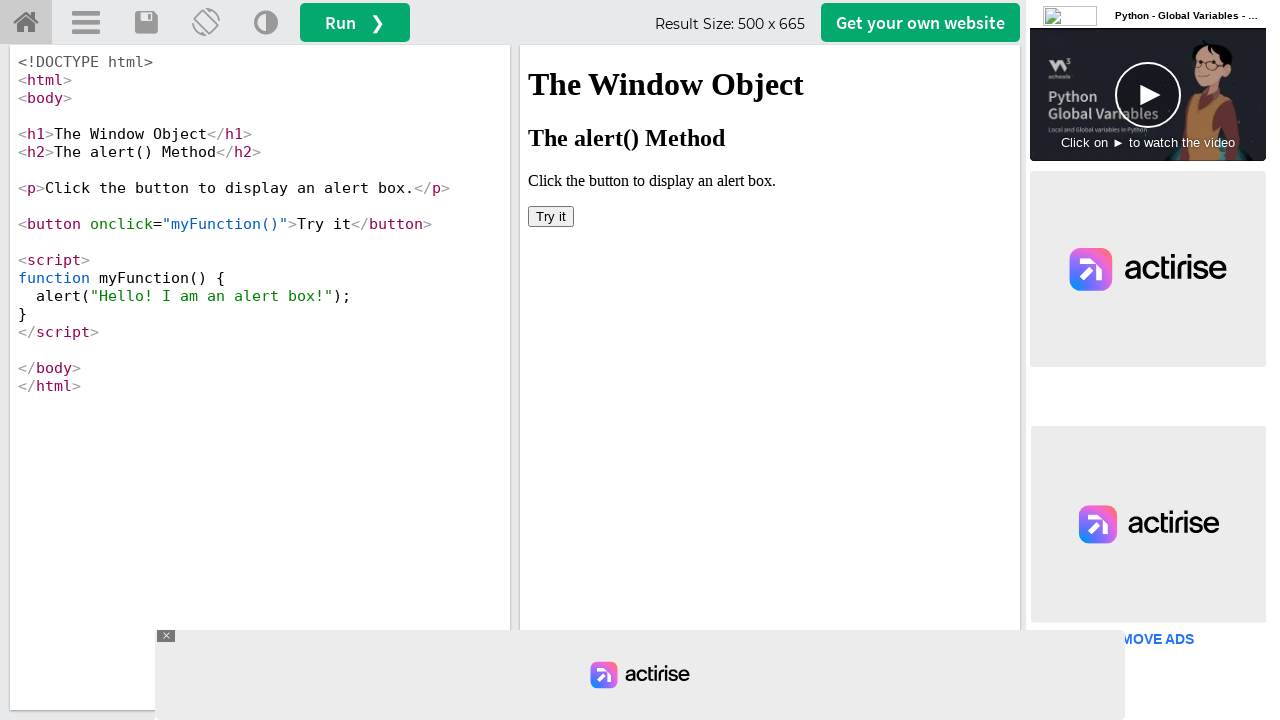

Iframe element is now available
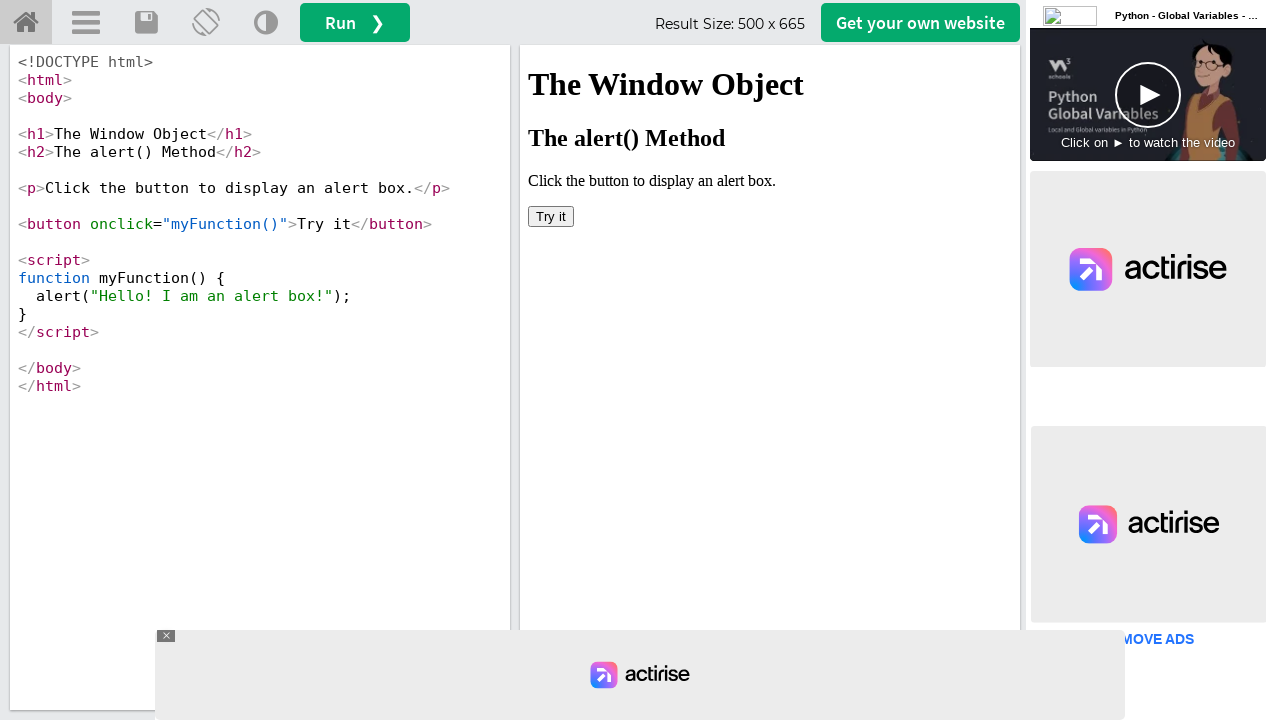

Switched to iframe using frame_locator
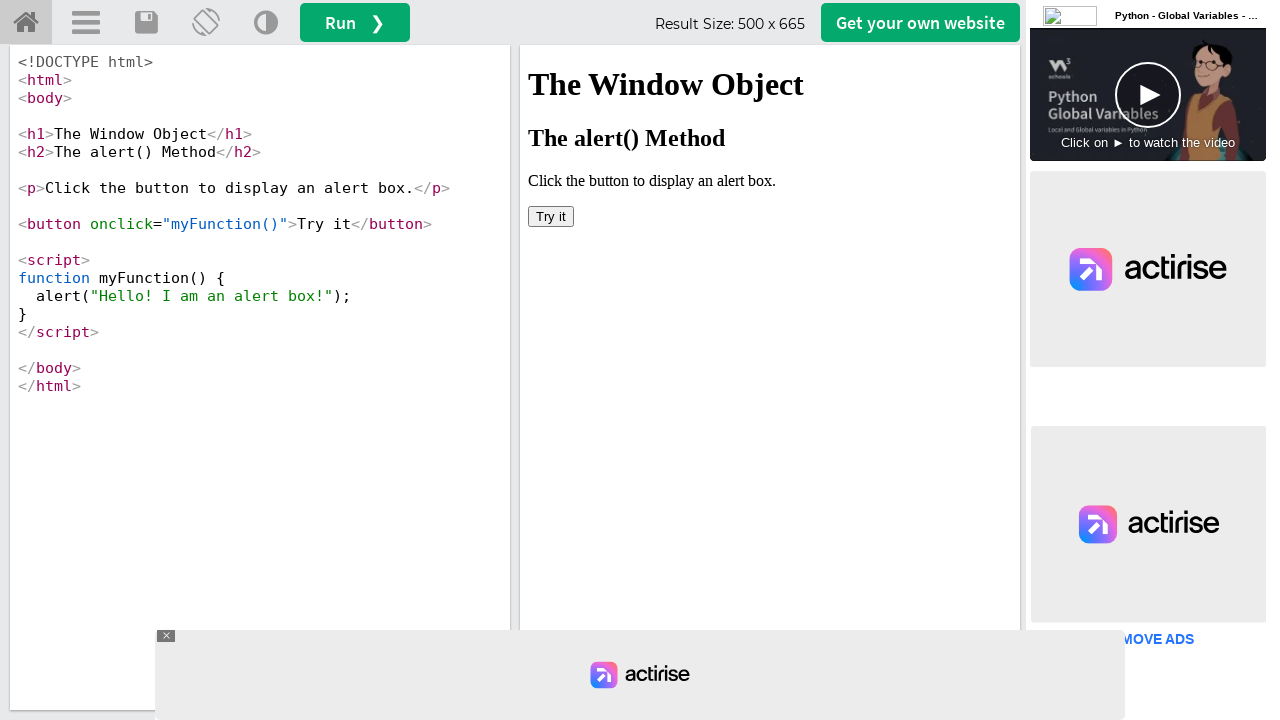

Clicked button inside the iframe at (551, 216) on #iframeResult >> internal:control=enter-frame >> body button
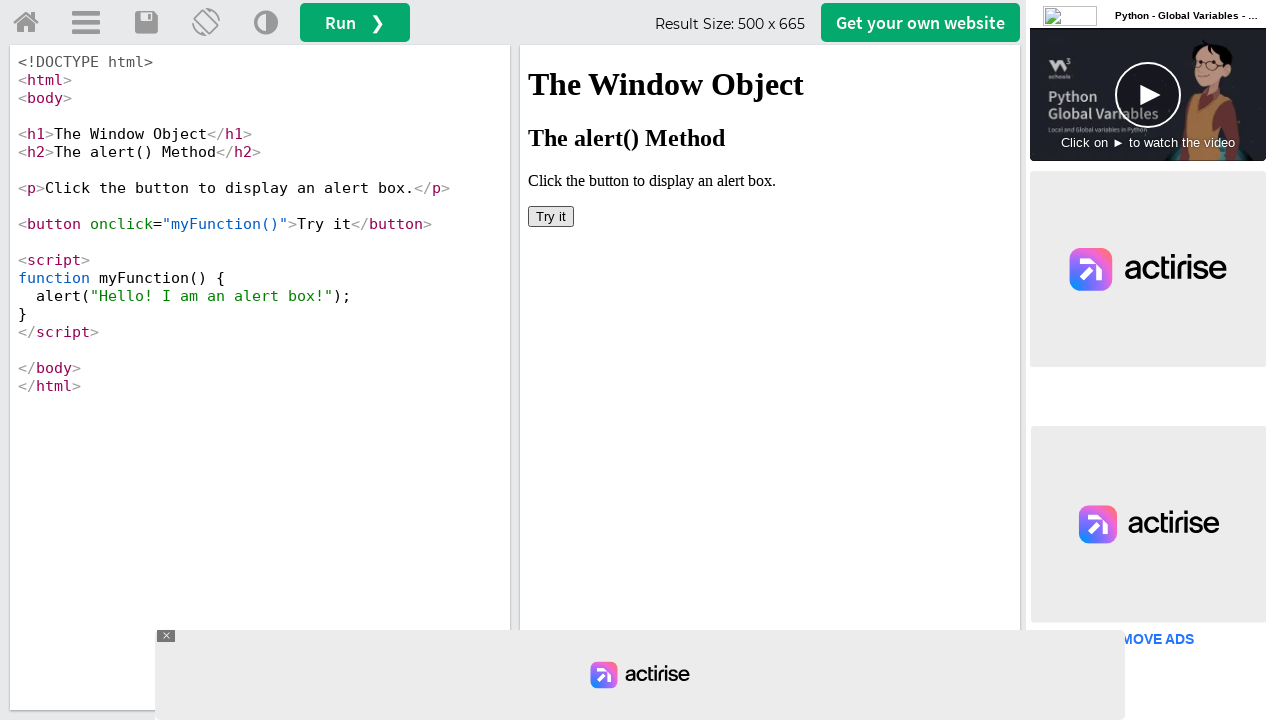

Alert dialog handler set up to accept alerts
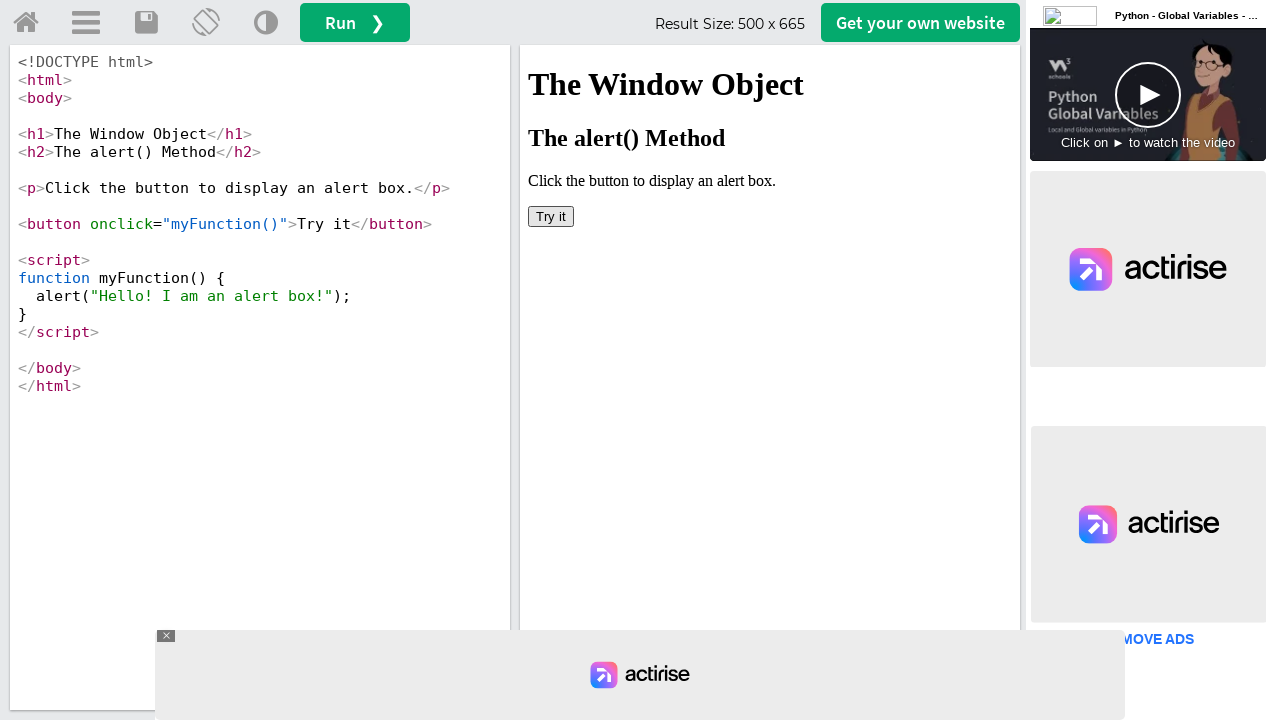

Retrieved page title: 'W3Schools Tryit Editor'
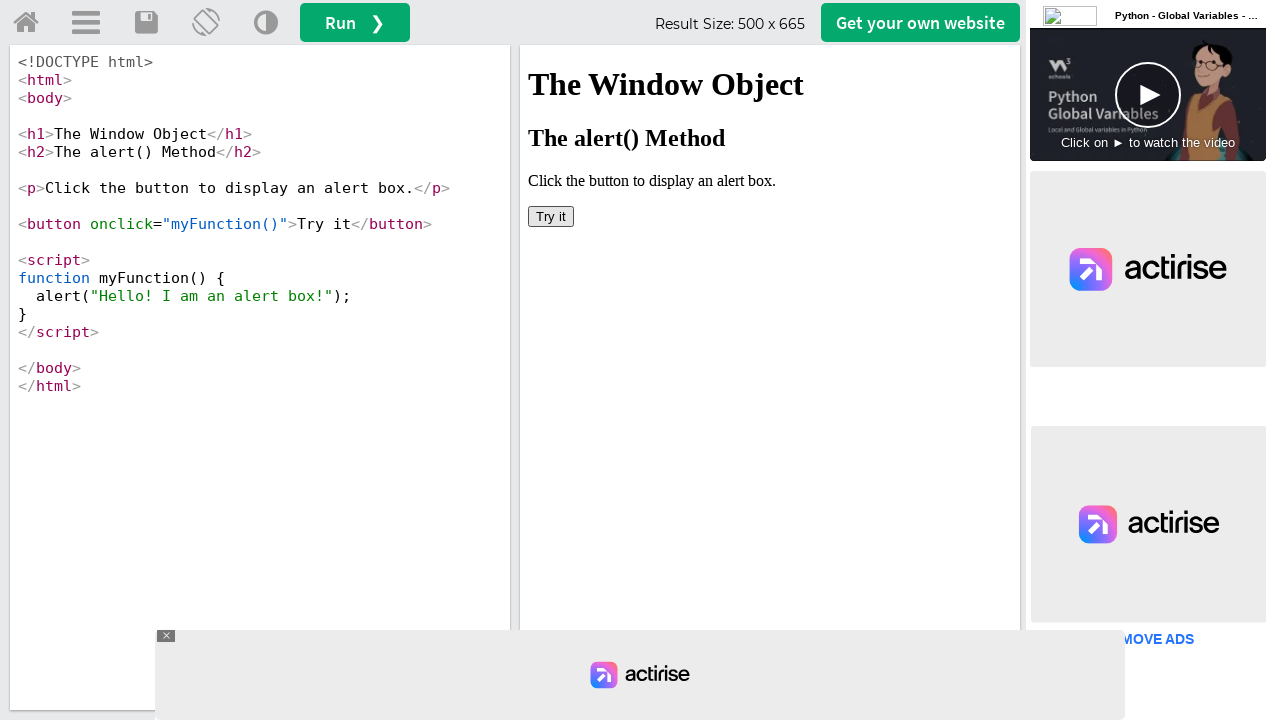

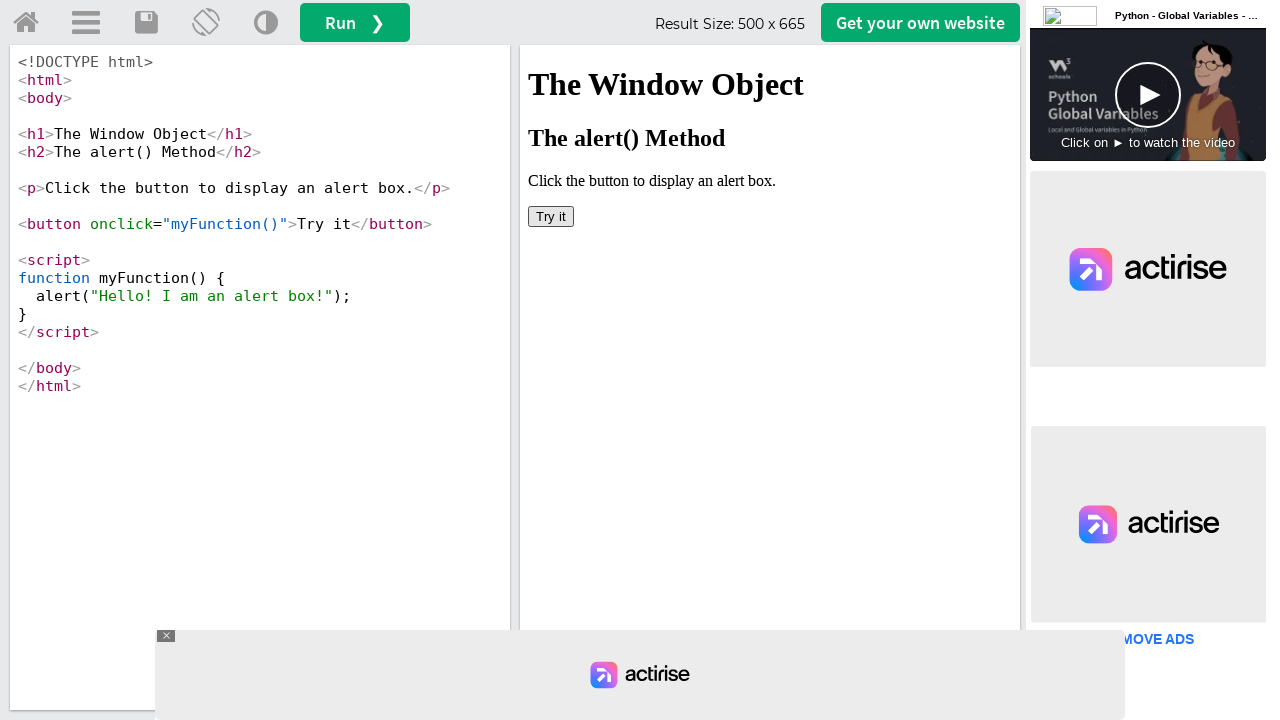